Tests an e-commerce shopping flow by searching for products containing "ca", adding Cashews to the cart, and proceeding through checkout to place an order.

Starting URL: https://rahulshettyacademy.com/seleniumPractise/#/

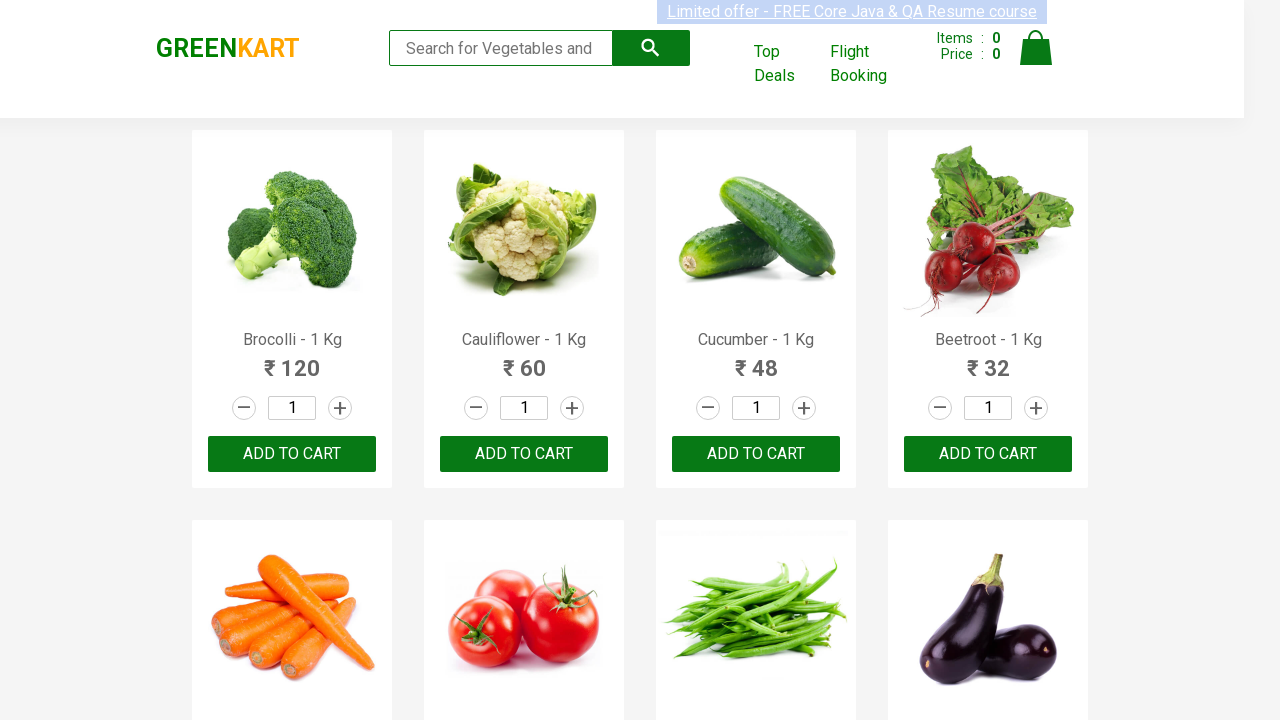

Filled search box with 'ca' to find products on .search-keyword
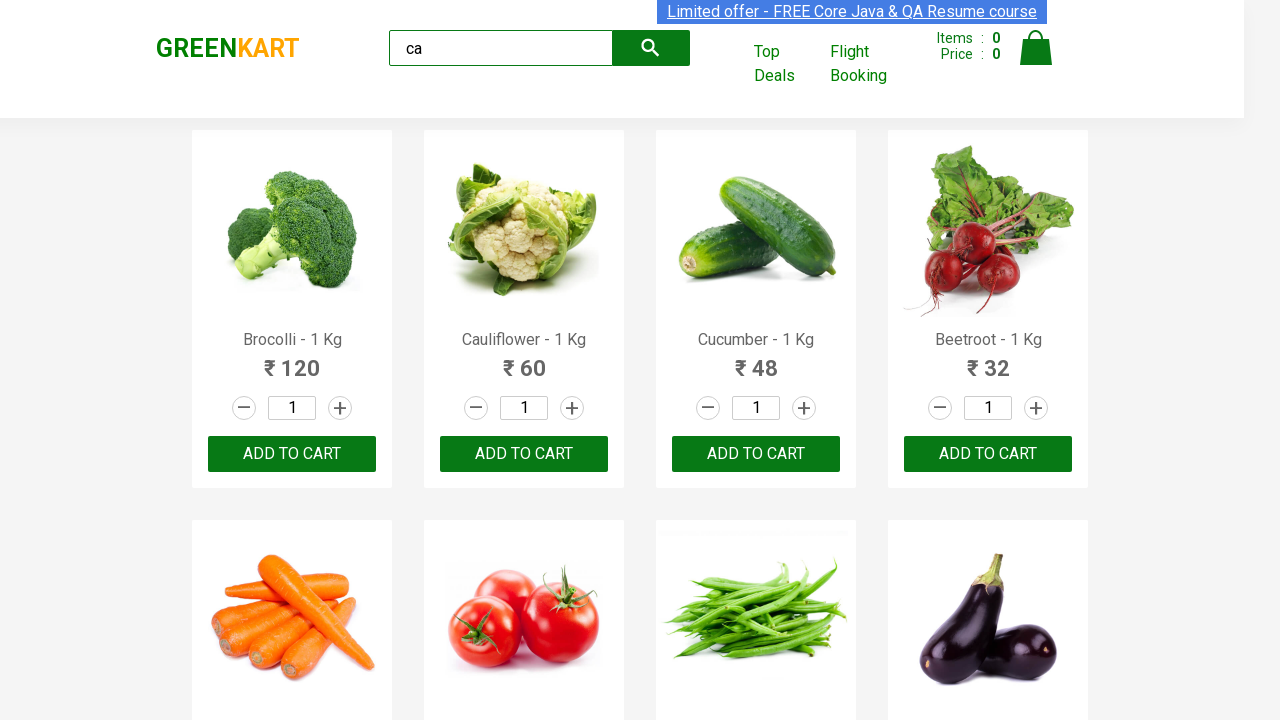

Waited for products to load
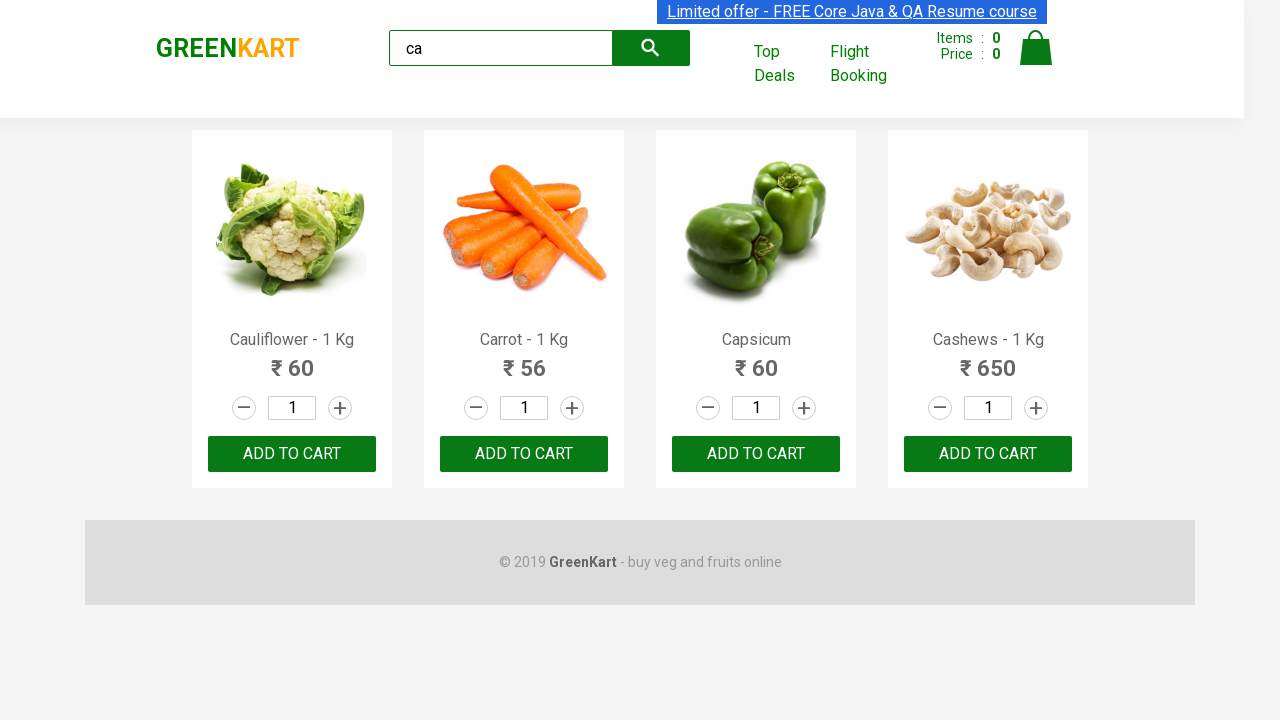

Found Cashews product and clicked 'Add to cart' button at (988, 454) on .products .product >> nth=3 >> button
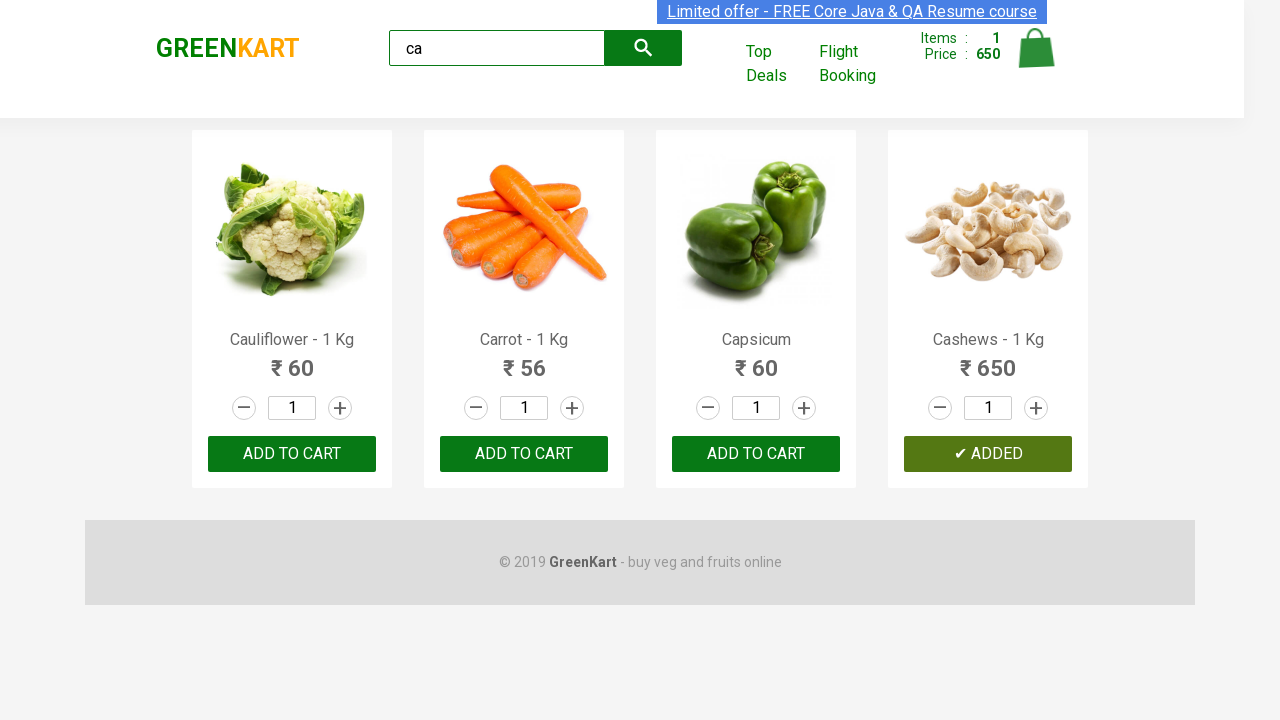

Clicked cart icon to view shopping cart at (1036, 48) on .cart-icon > img
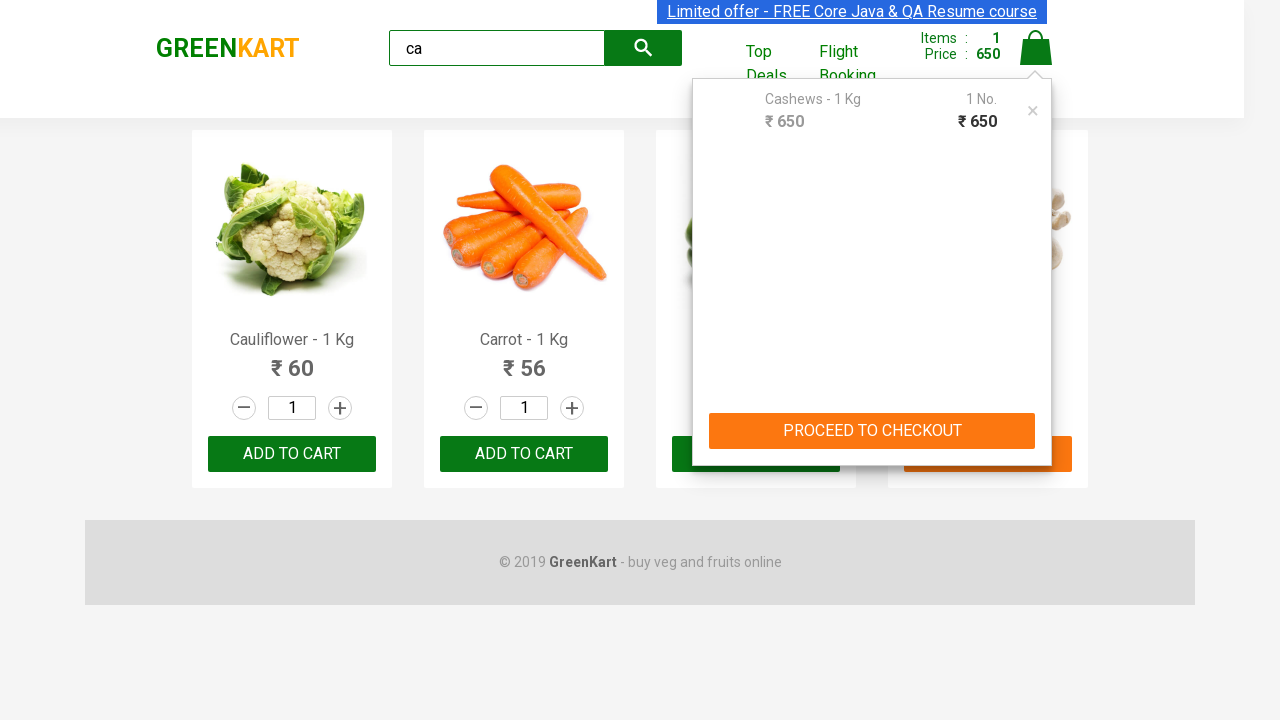

Clicked 'PROCEED TO CHECKOUT' button at (872, 431) on text=PROCEED TO CHECKOUT
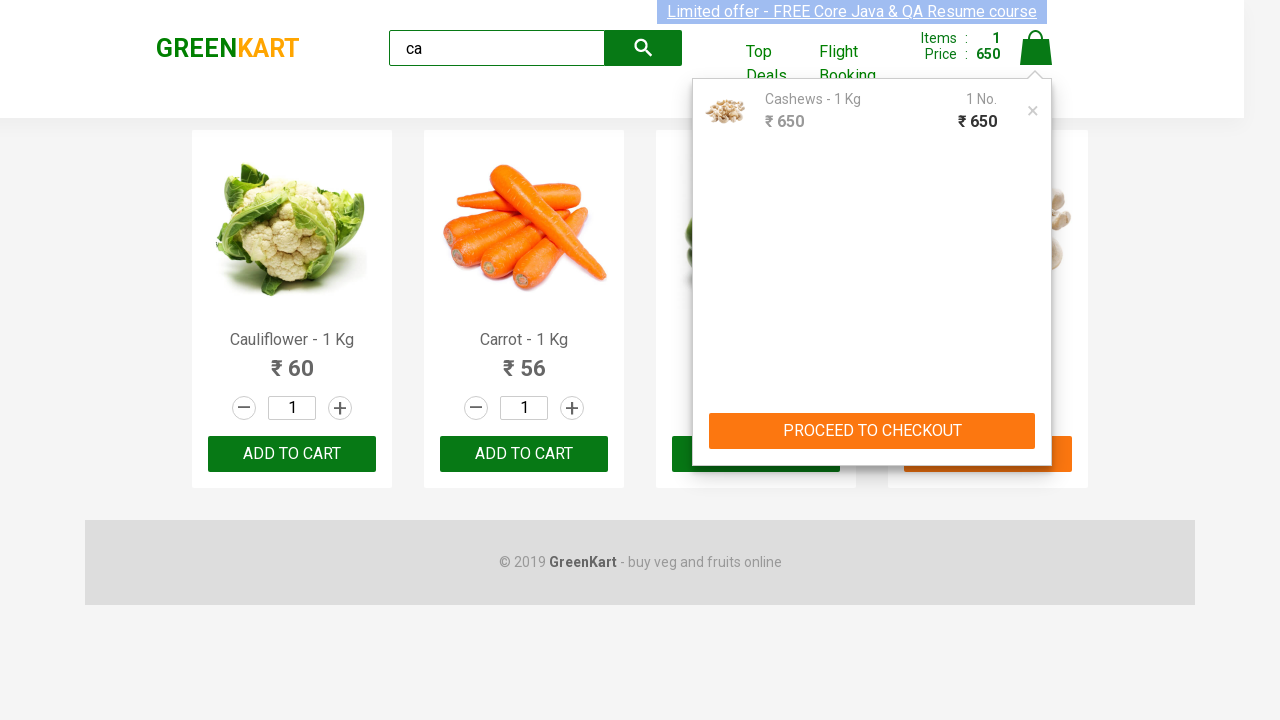

Clicked 'Place Order' button to complete purchase at (1036, 420) on text=Place Order
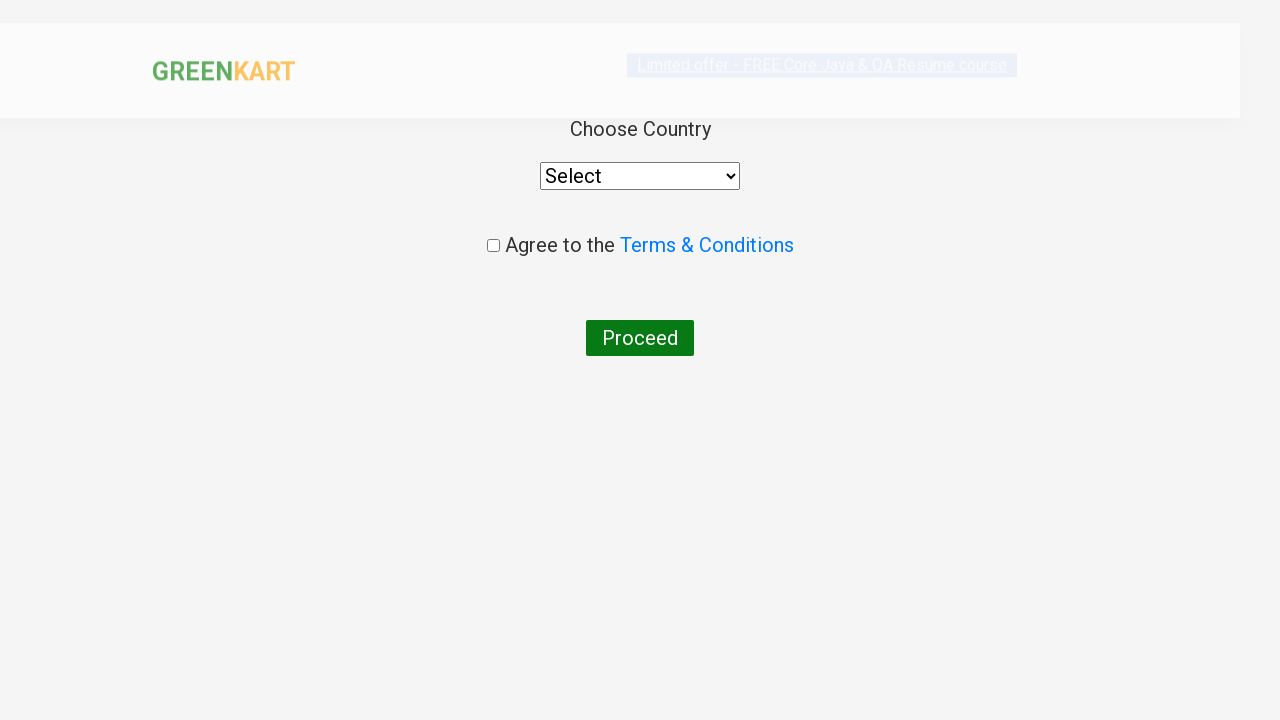

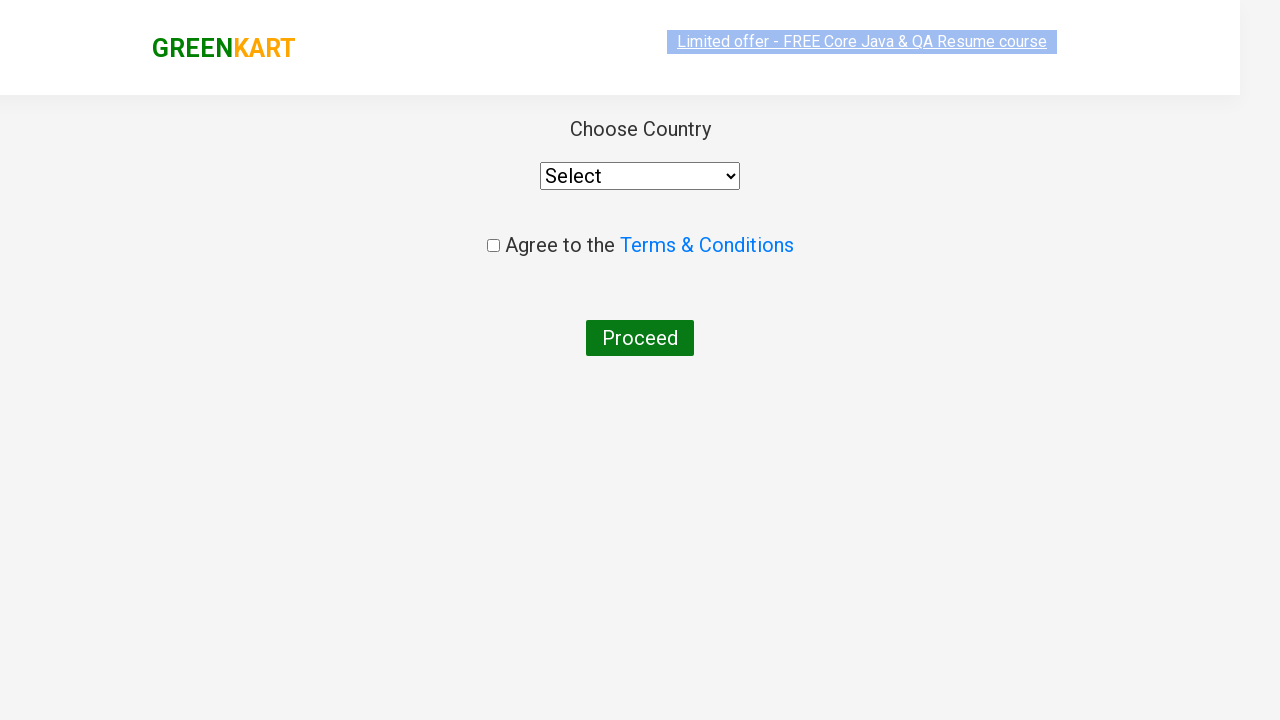